Adds "Mastering JavaScript" book to cart and verifies product details and tax calculation

Starting URL: https://practice.automationtesting.in/shop/

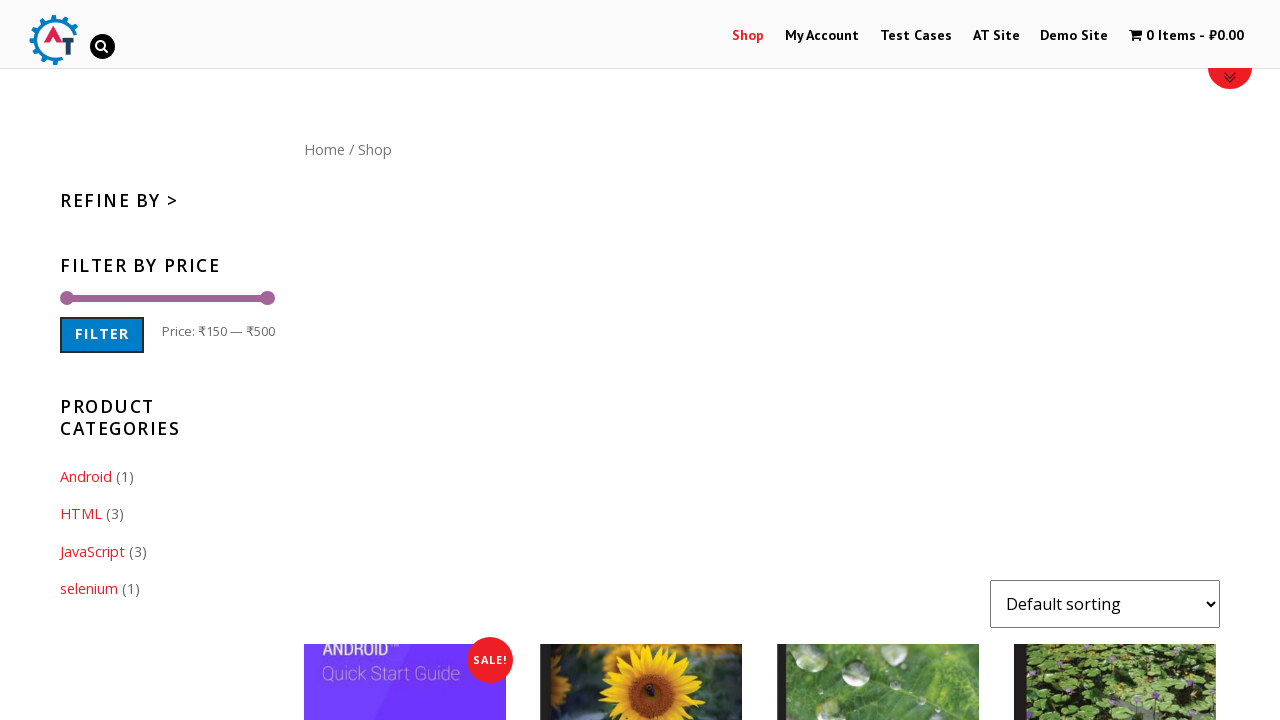

Clicked on 'Mastering JavaScript' product at (641, 361) on .post-165
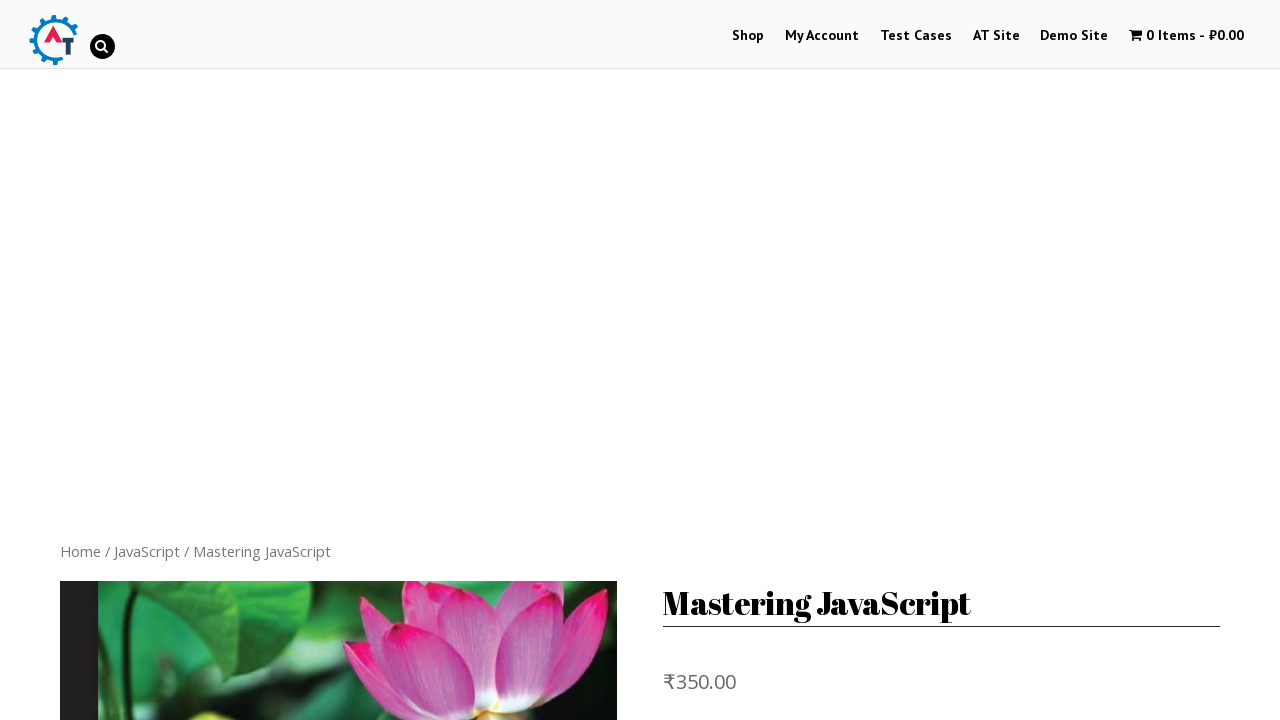

Product page loaded with breadcrumb navigation visible
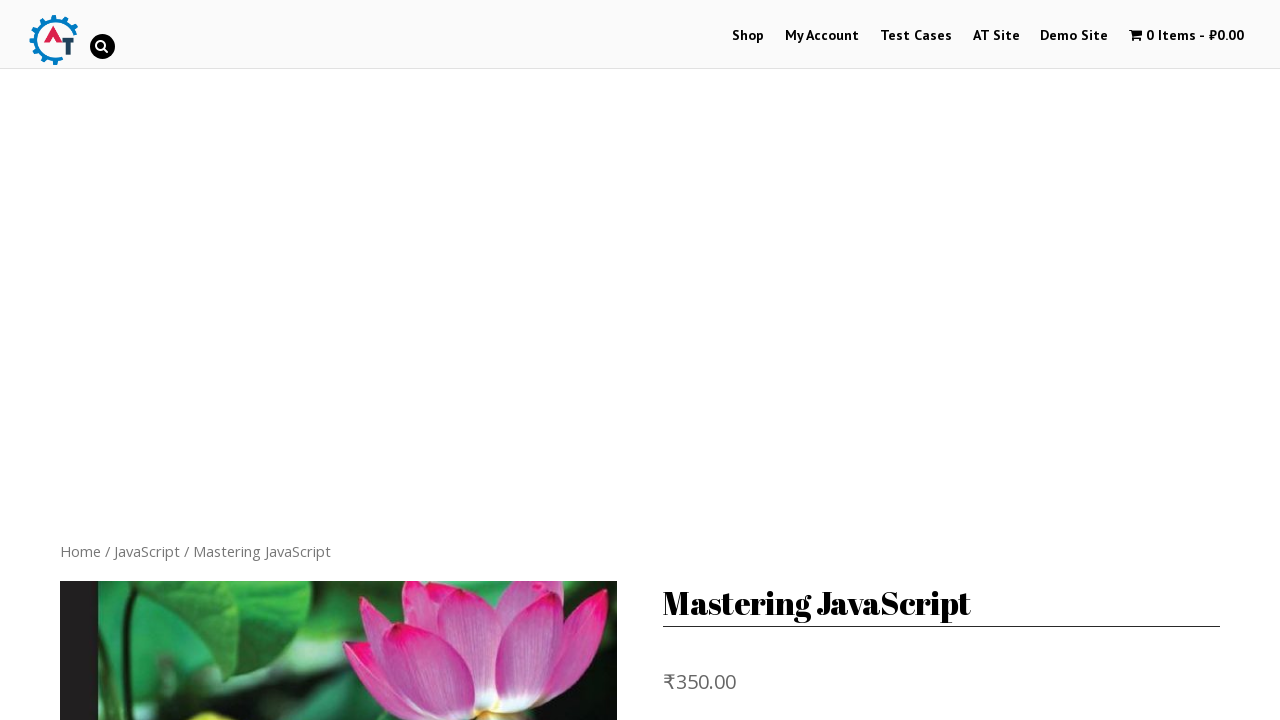

Clicked 'Add to cart' button for Mastering JavaScript at (812, 361) on .single_add_to_cart_button
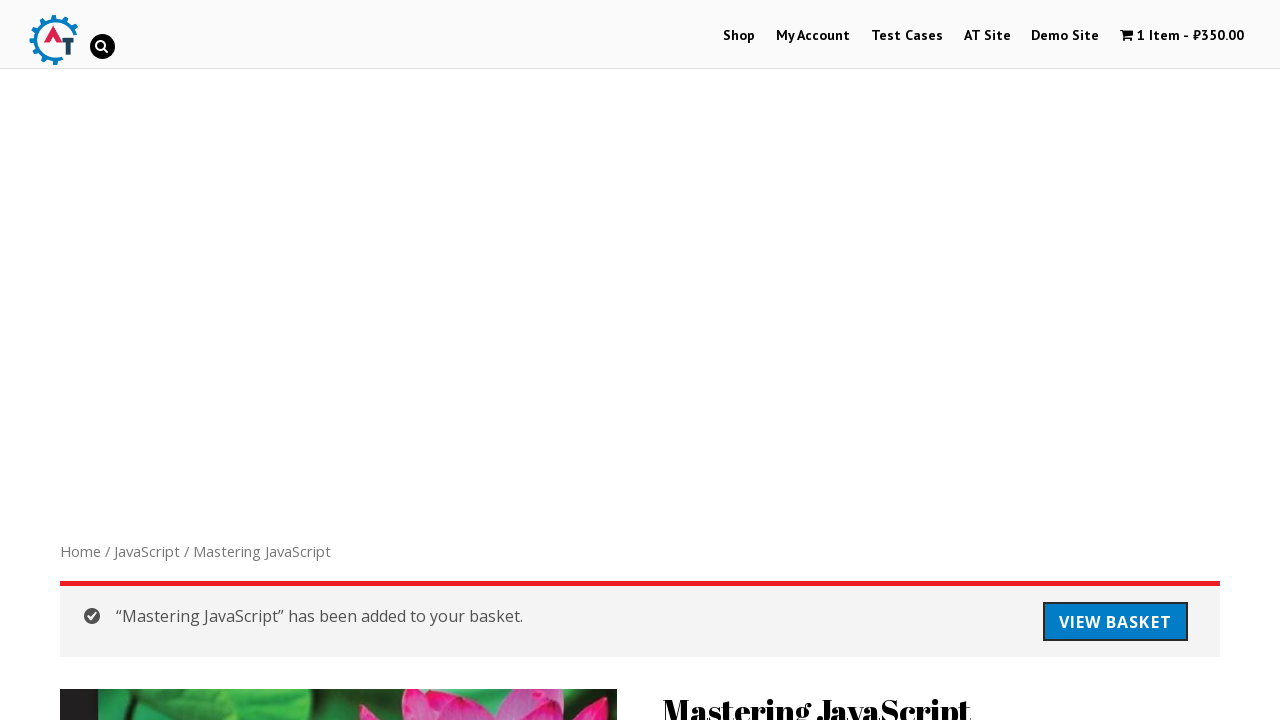

Clicked 'View Basket' button to proceed to cart at (1115, 622) on .woocommerce-message > .button
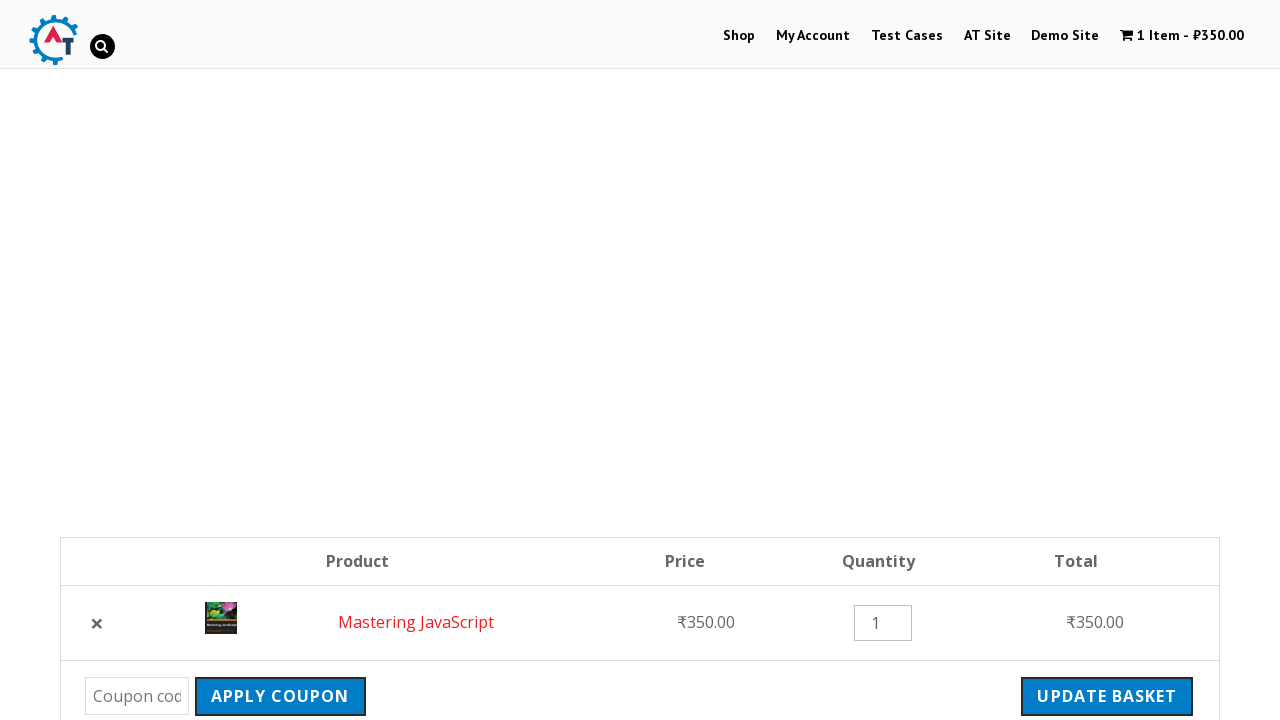

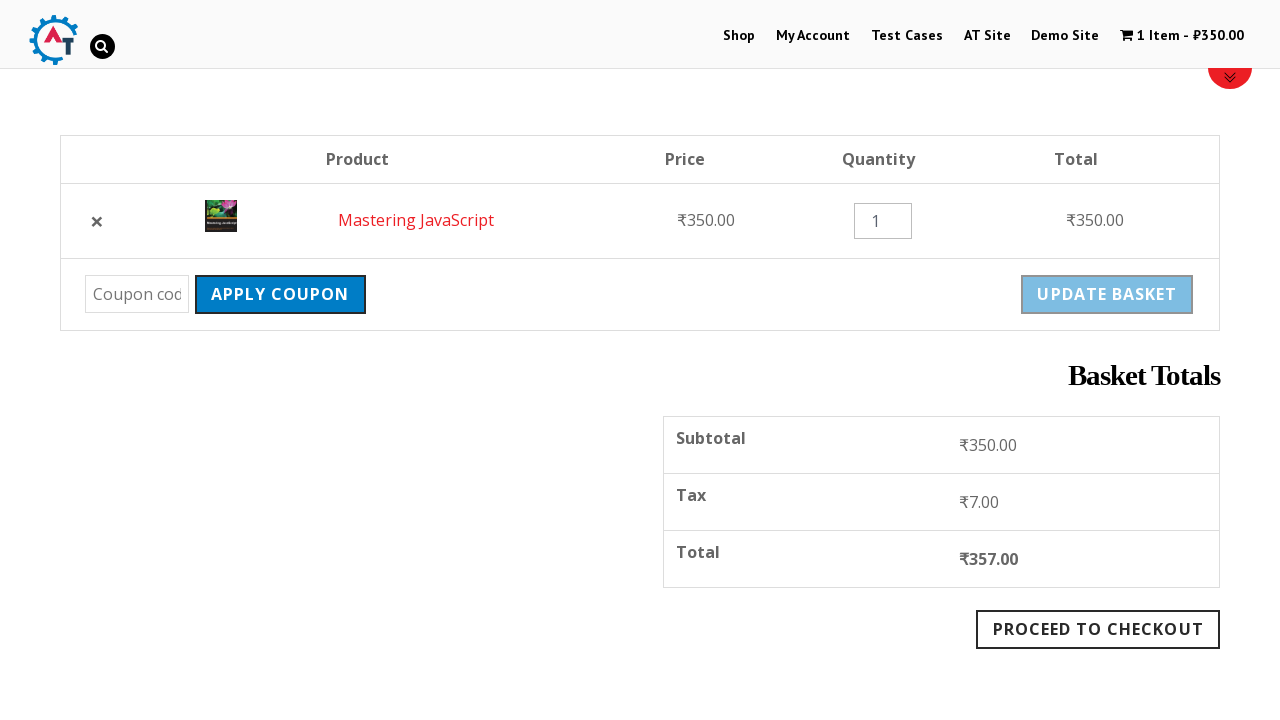